Performs a product search on Daraz Bangladesh by typing a query into the search bar and pressing Enter to submit the search.

Starting URL: https://www.daraz.com.bd

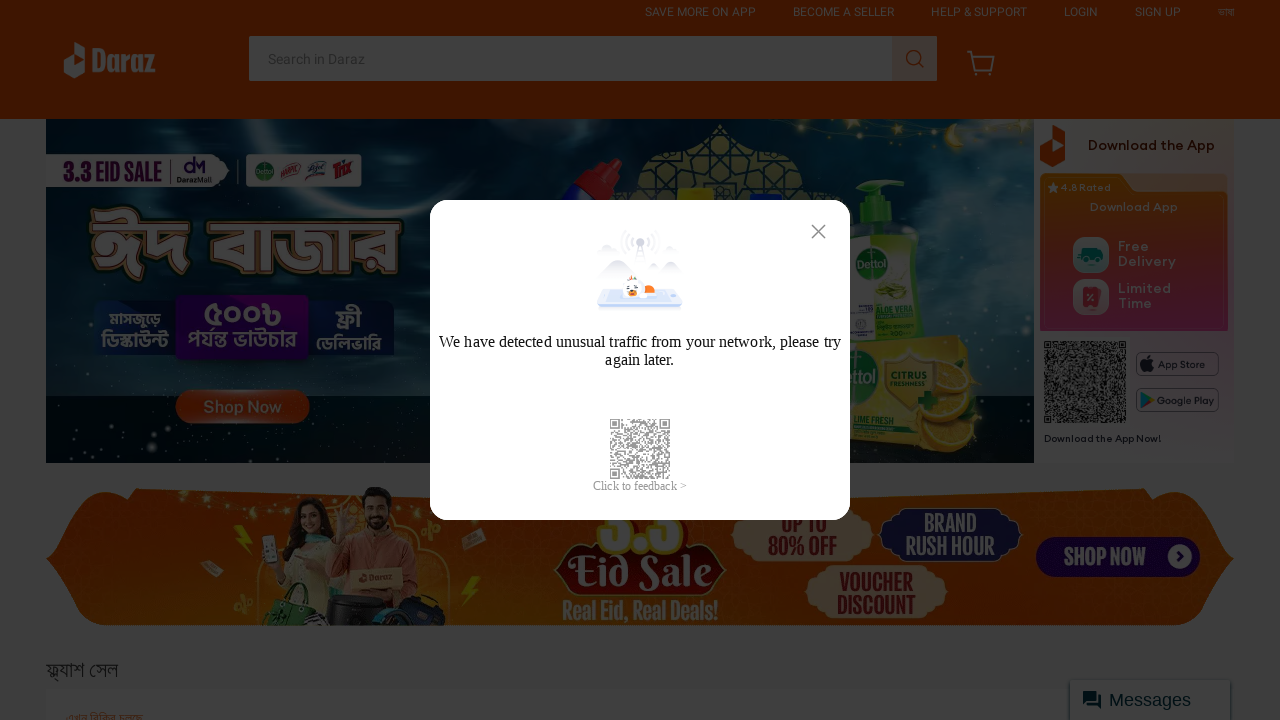

Filled search box with 'wireless headphones' on input[name="q"]
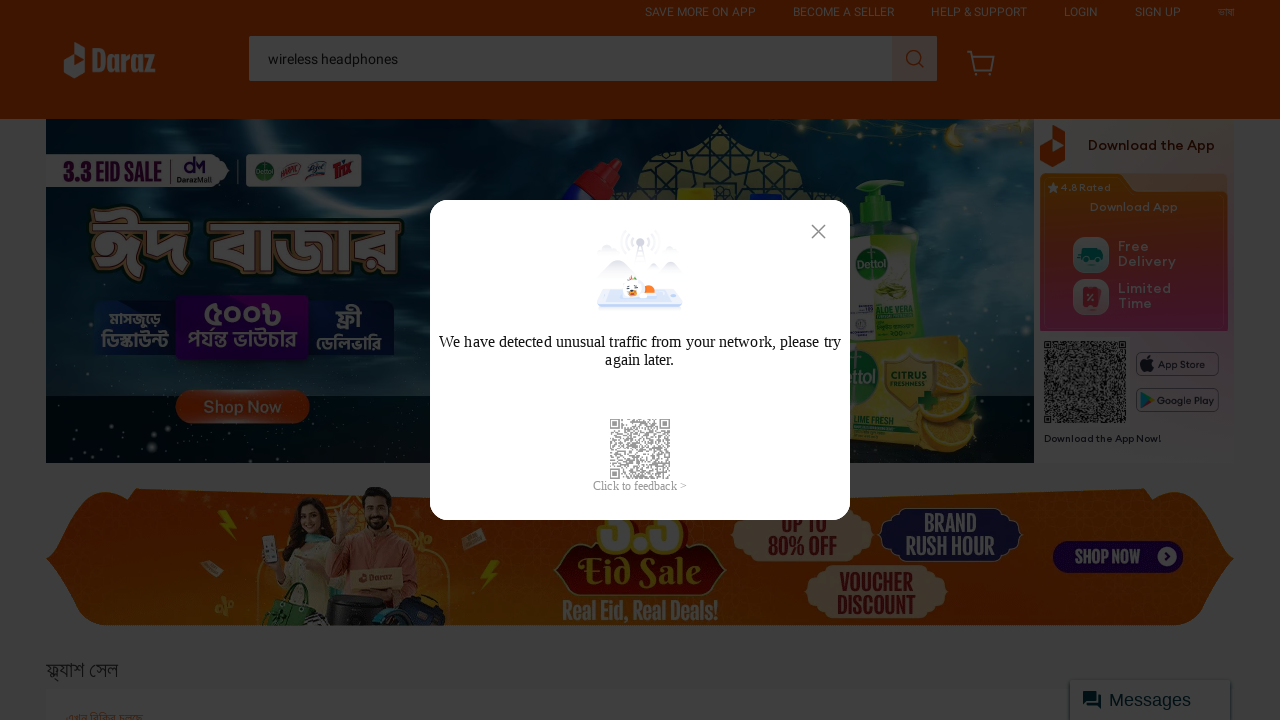

Pressed Enter to submit the search query on input[name="q"]
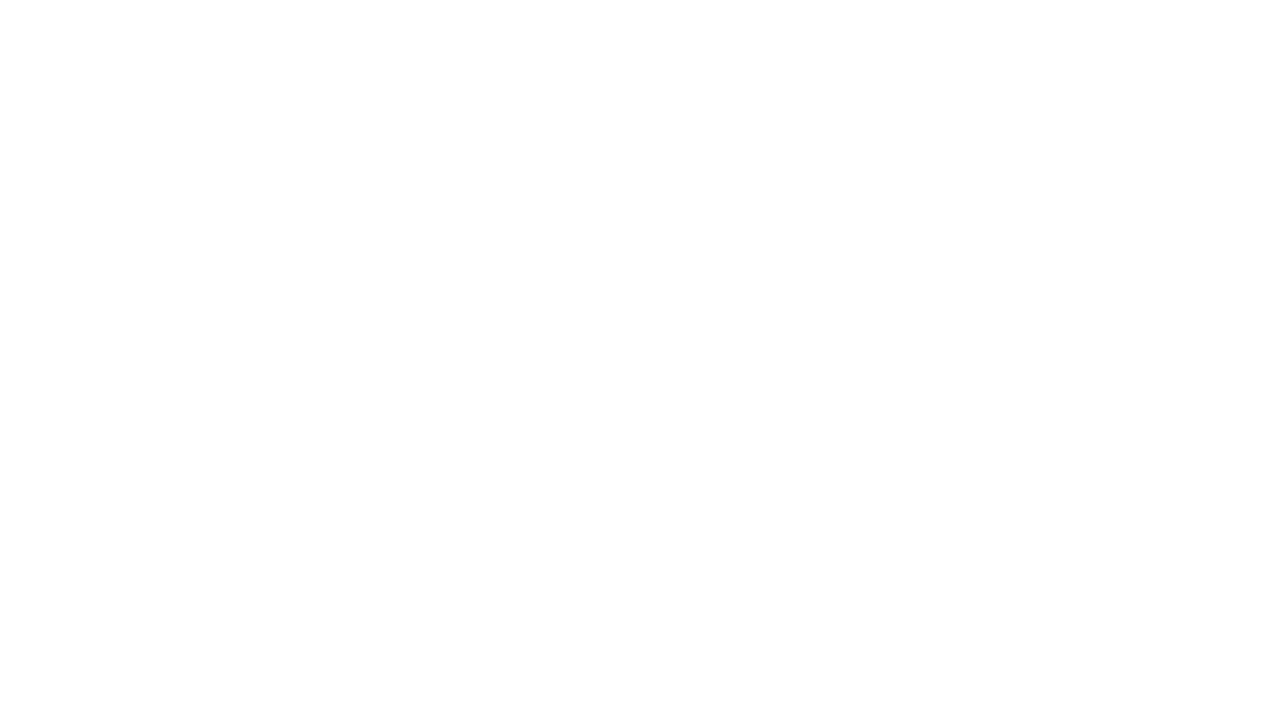

Search results page loaded successfully
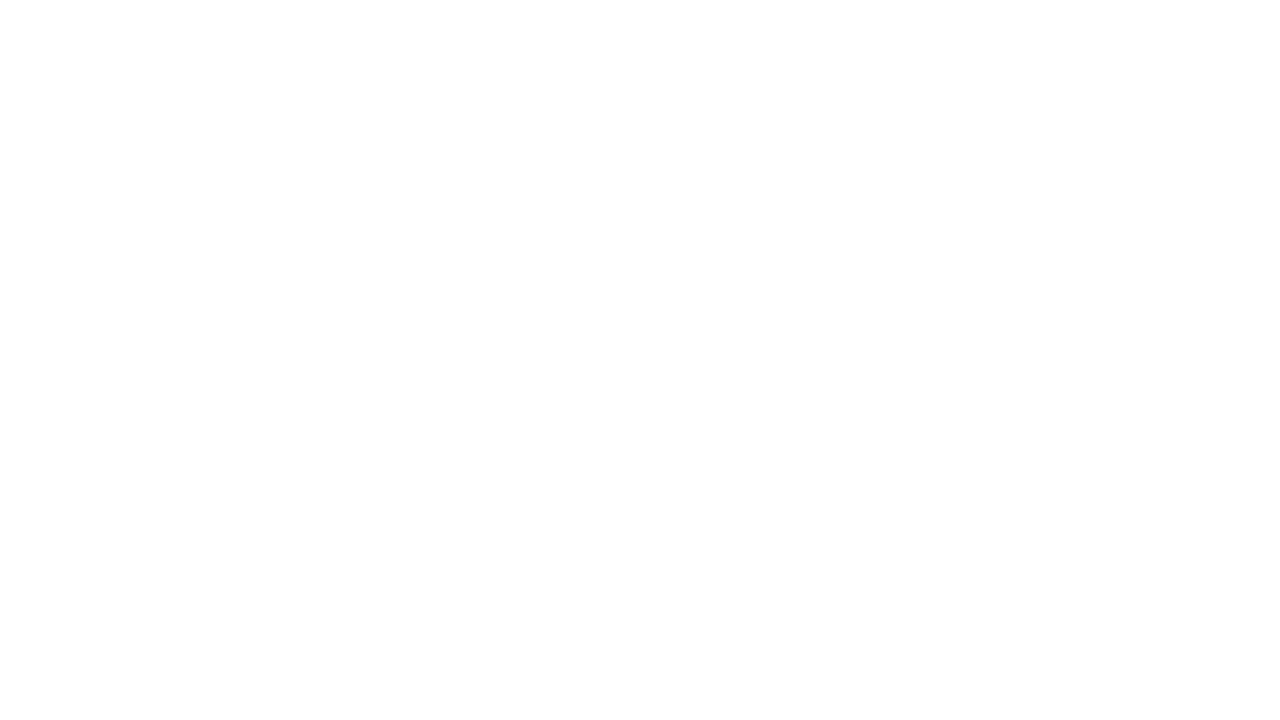

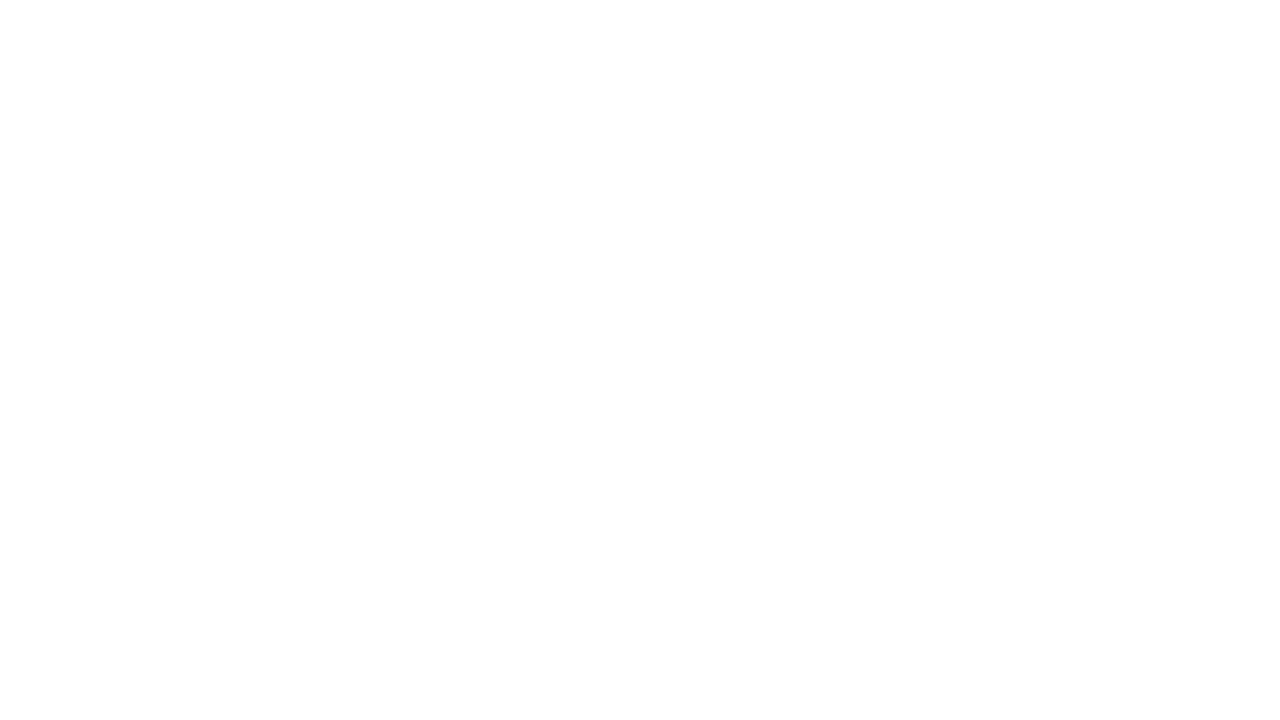